Tests tooltip functionality by hovering over an element in an iframe and verifying the tooltip text appears

Starting URL: https://jqueryui.com/tooltip/

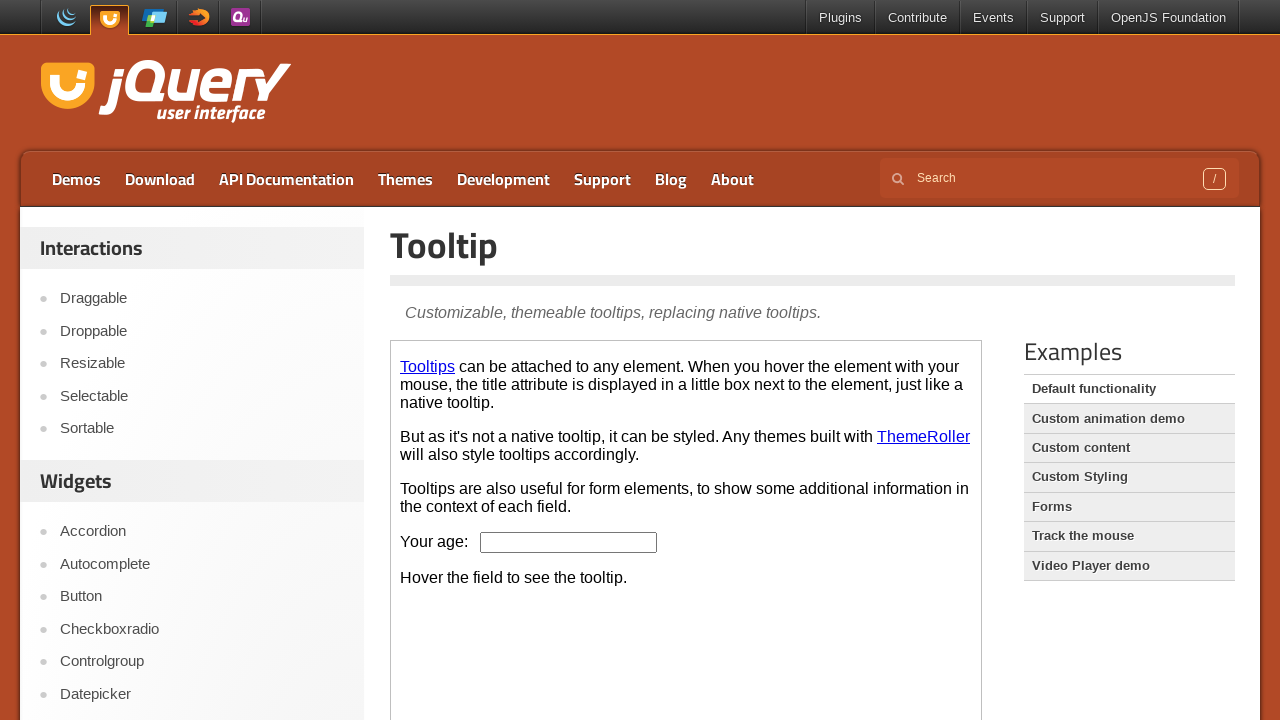

Located the demo iframe containing tooltip elements
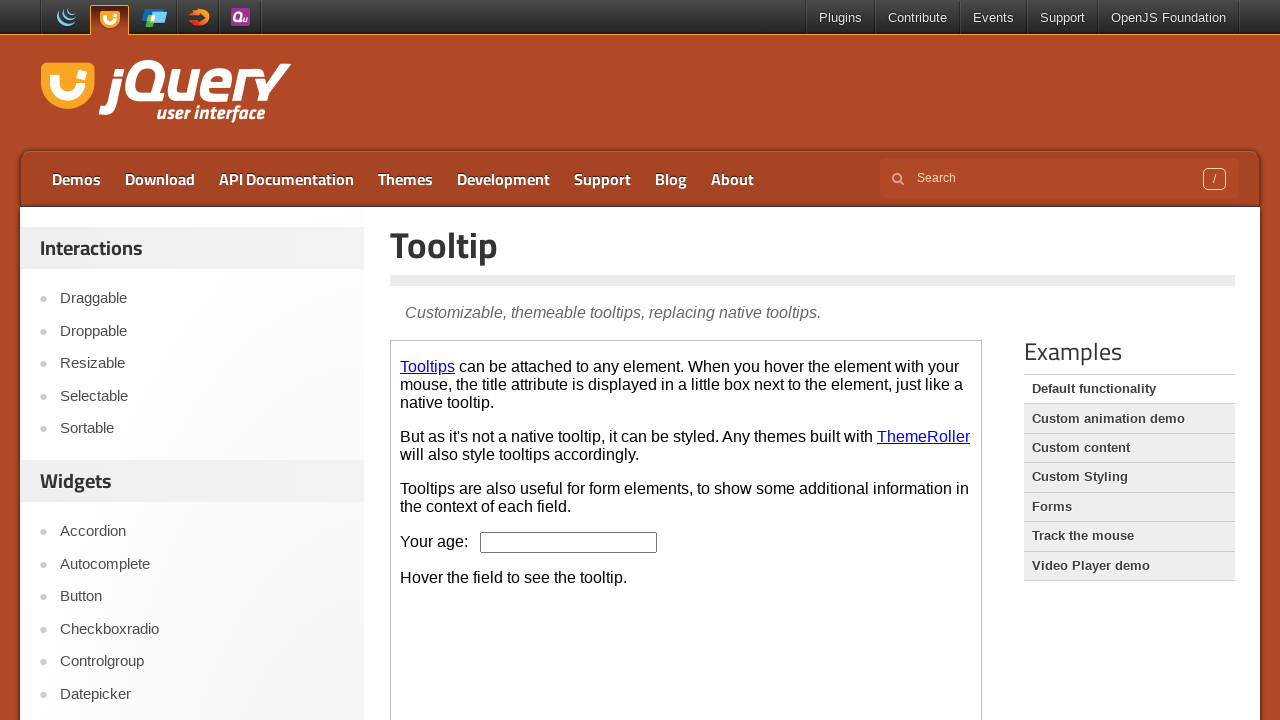

Located the age input field in the iframe
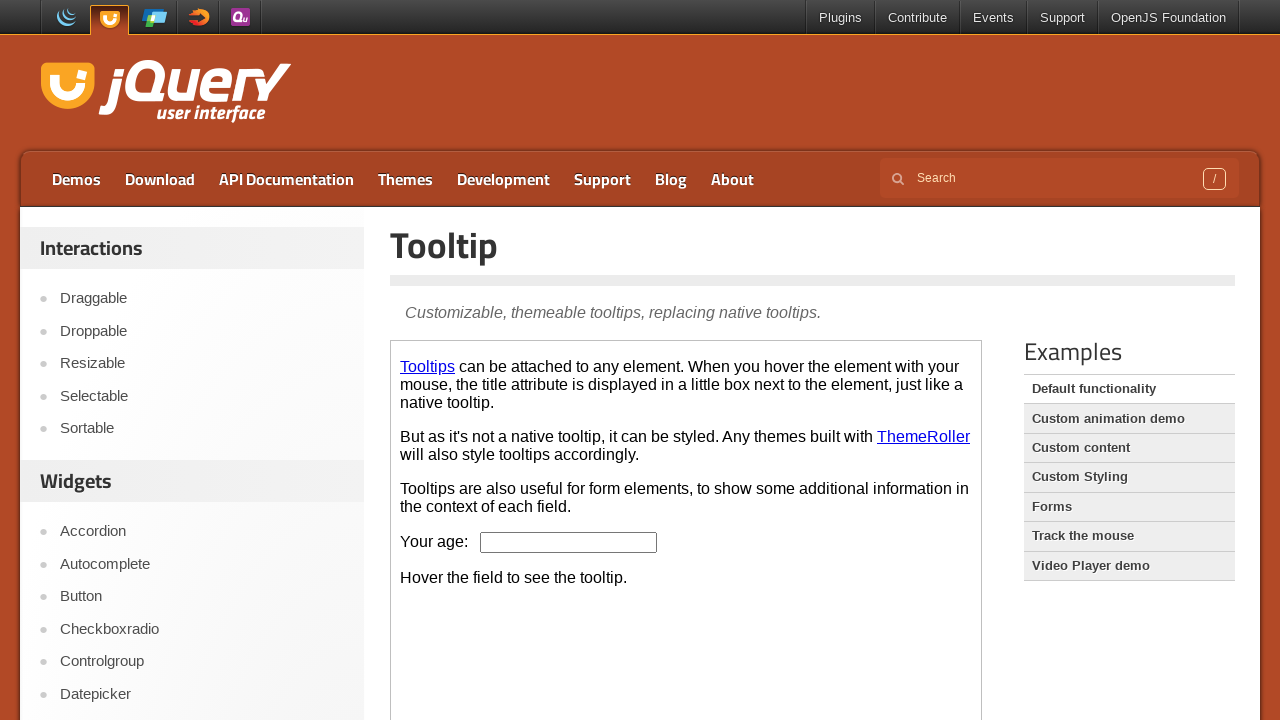

Hovered over the age input field to trigger tooltip at (569, 542) on .demo-frame >> internal:control=enter-frame >> #age
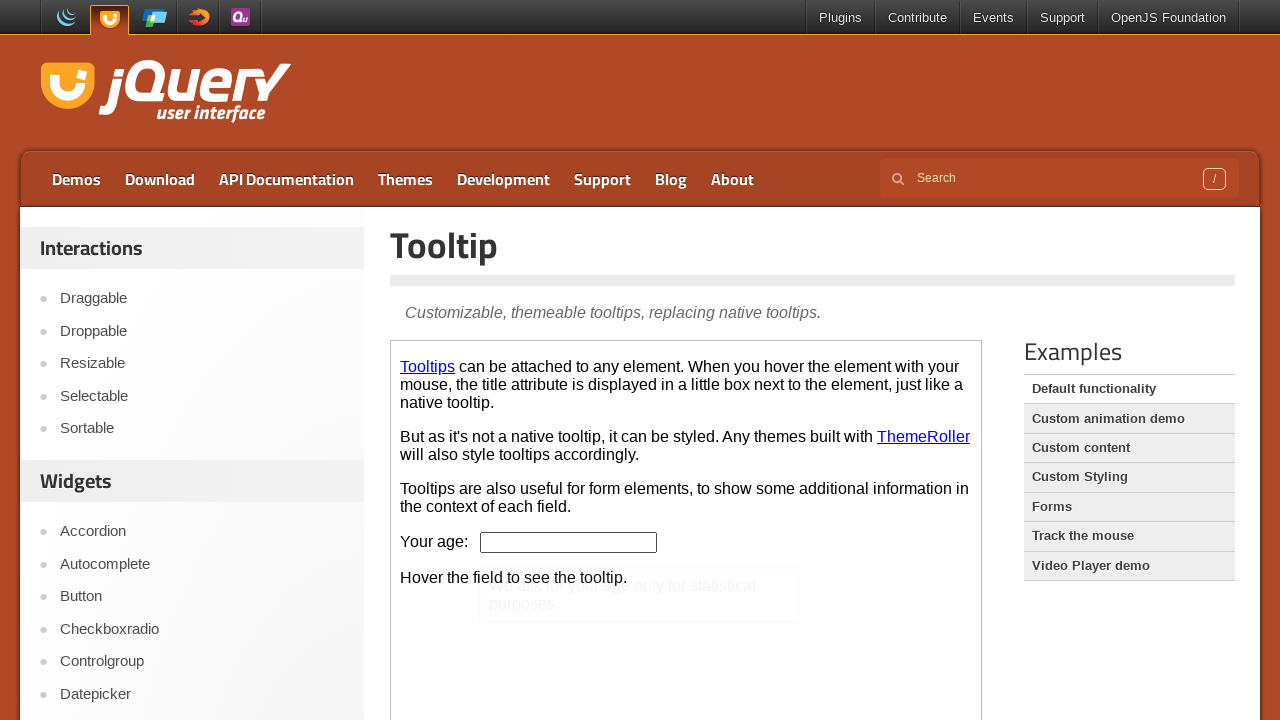

Retrieved tooltip content text
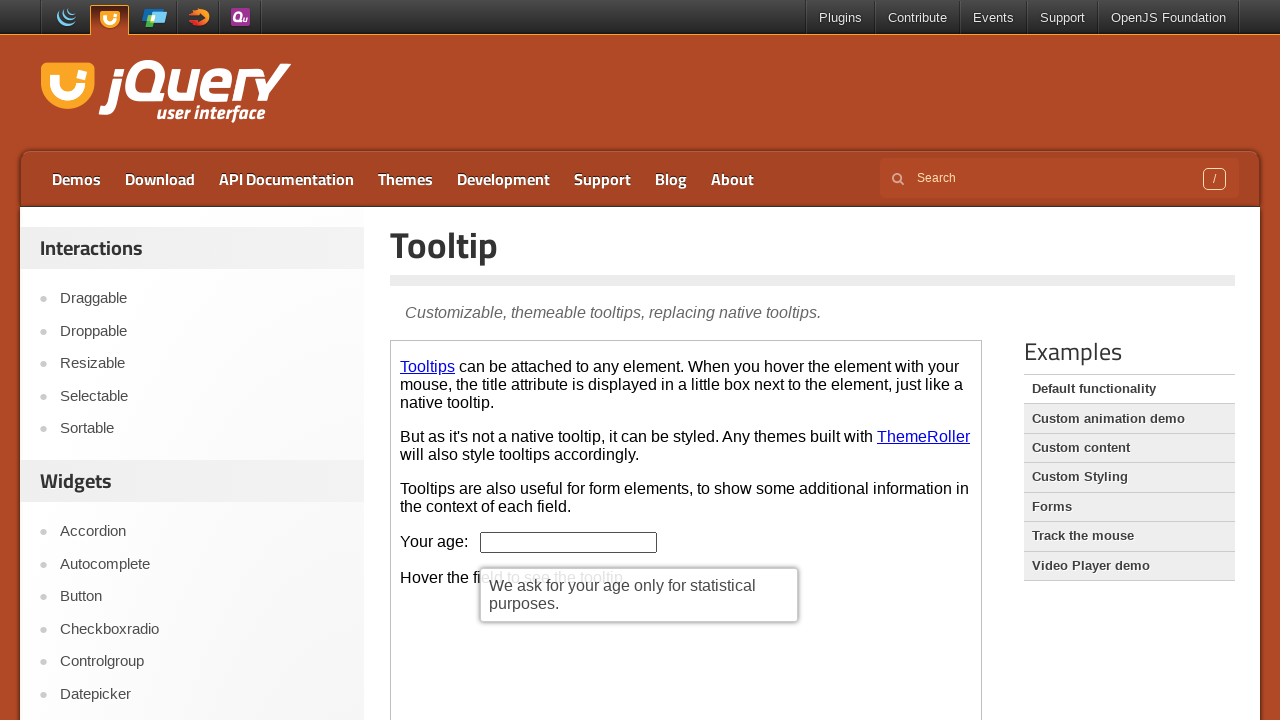

Printed tooltip text: We ask for your age only for statistical purposes.
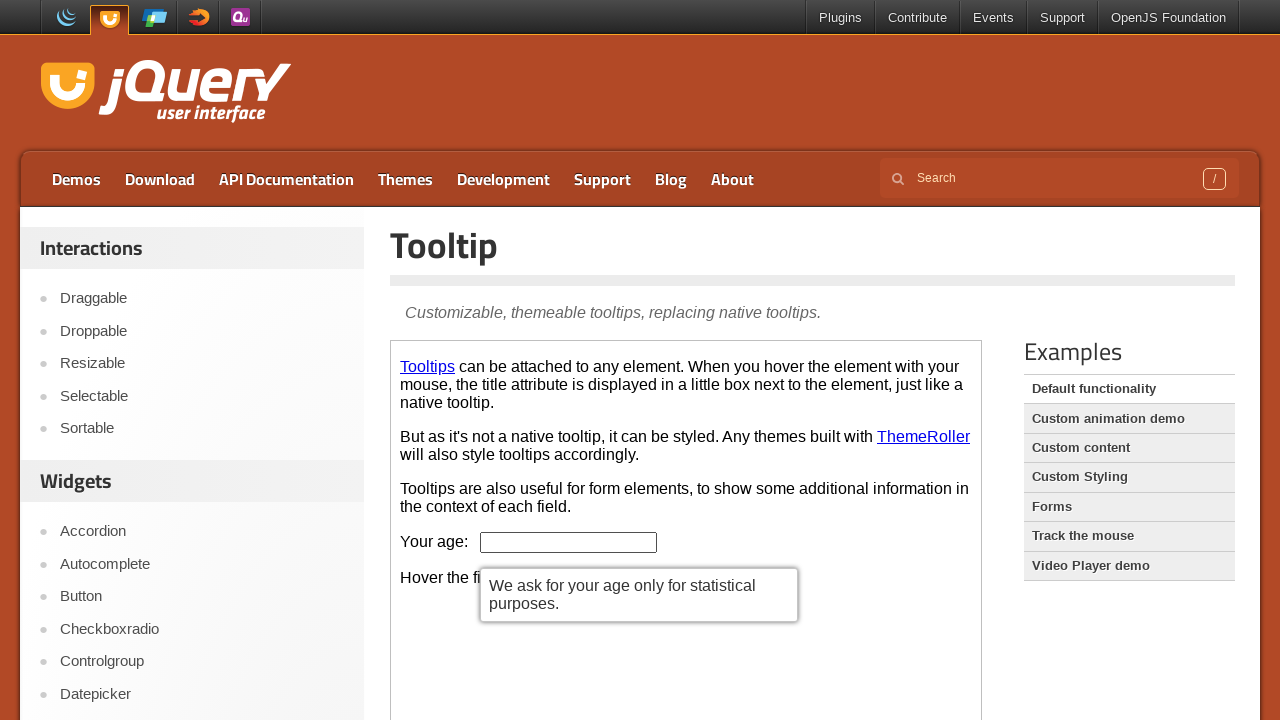

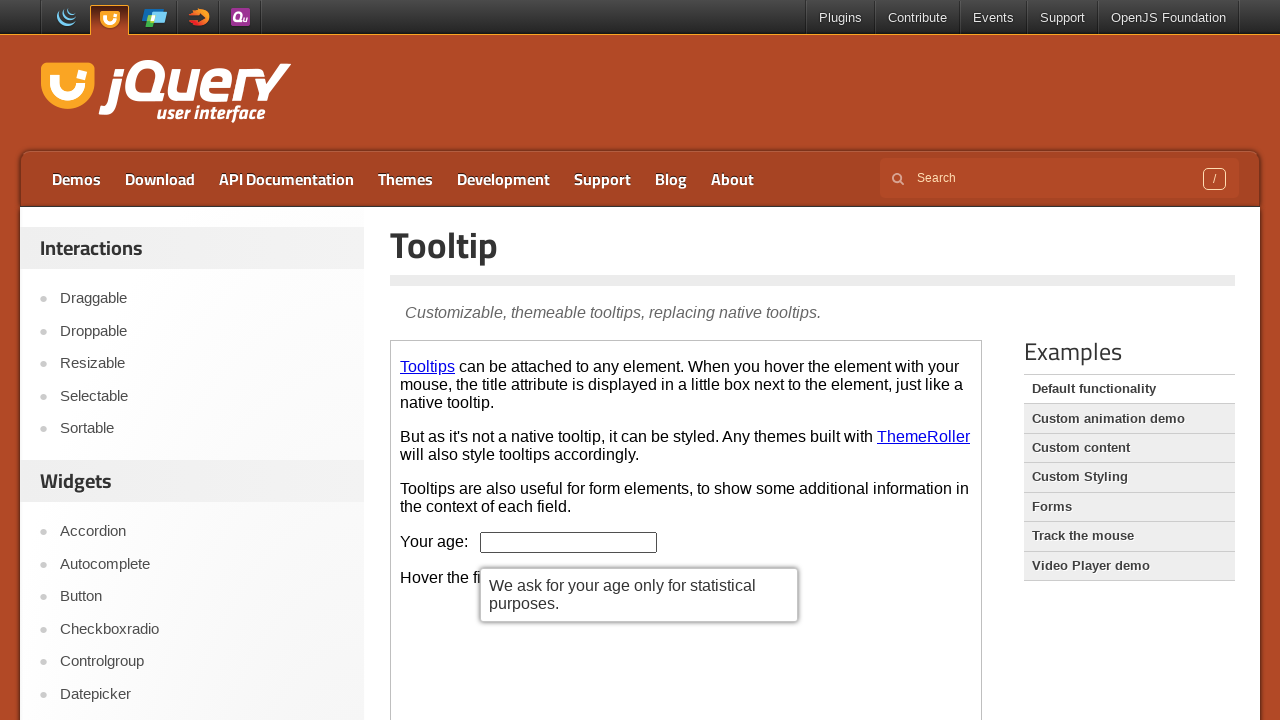